Tests input field functionality by typing a full name into a text input field on a practice website

Starting URL: https://letcode.in/edit

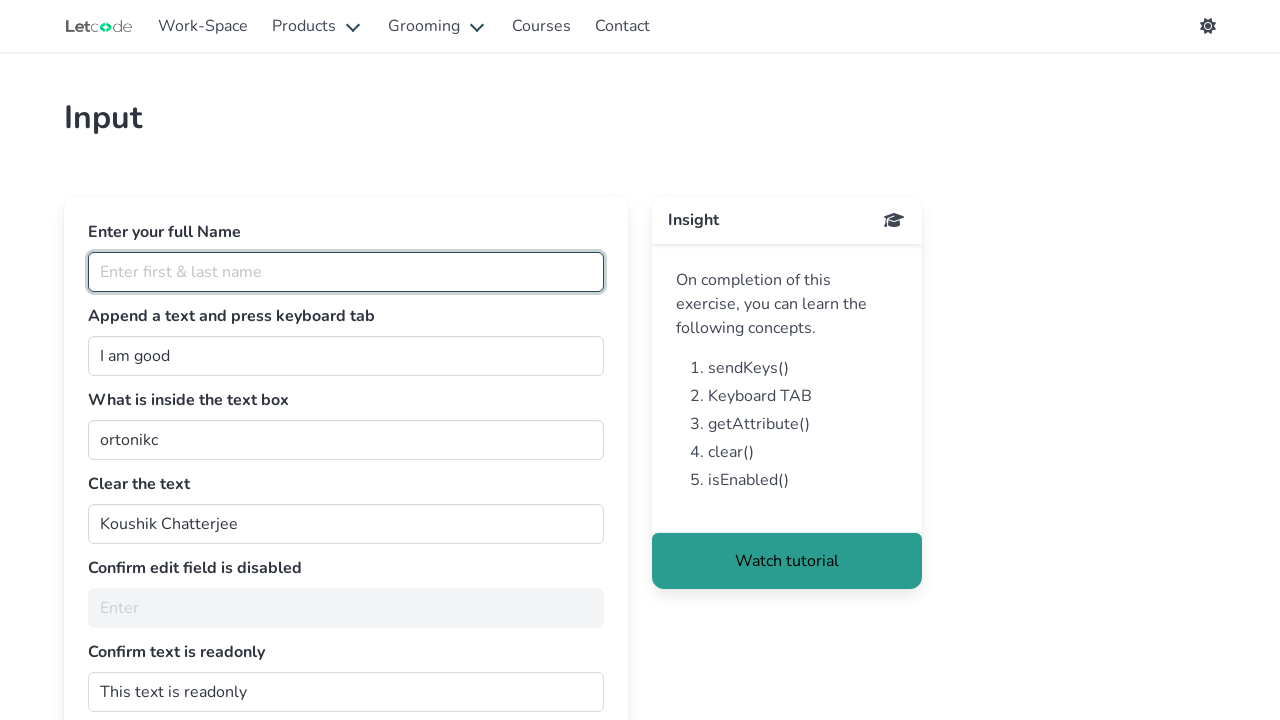

Typed 'Marcus Thompson' into the full name input field on #fullName
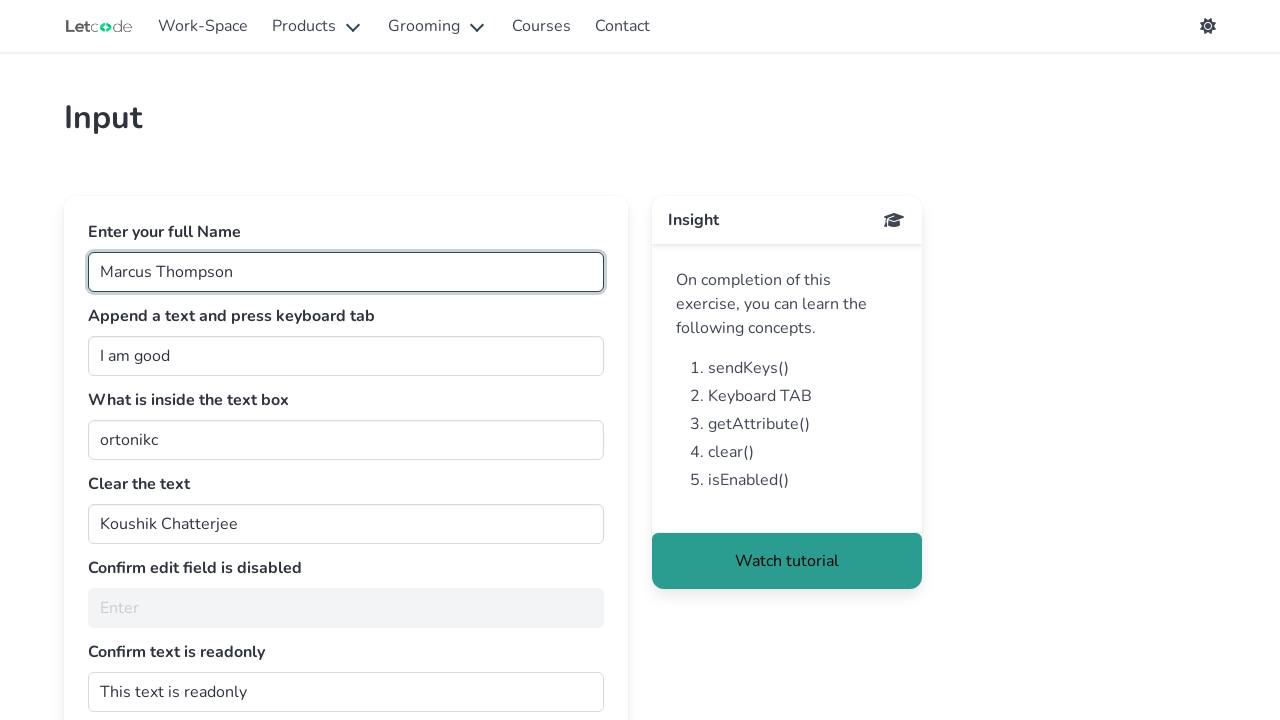

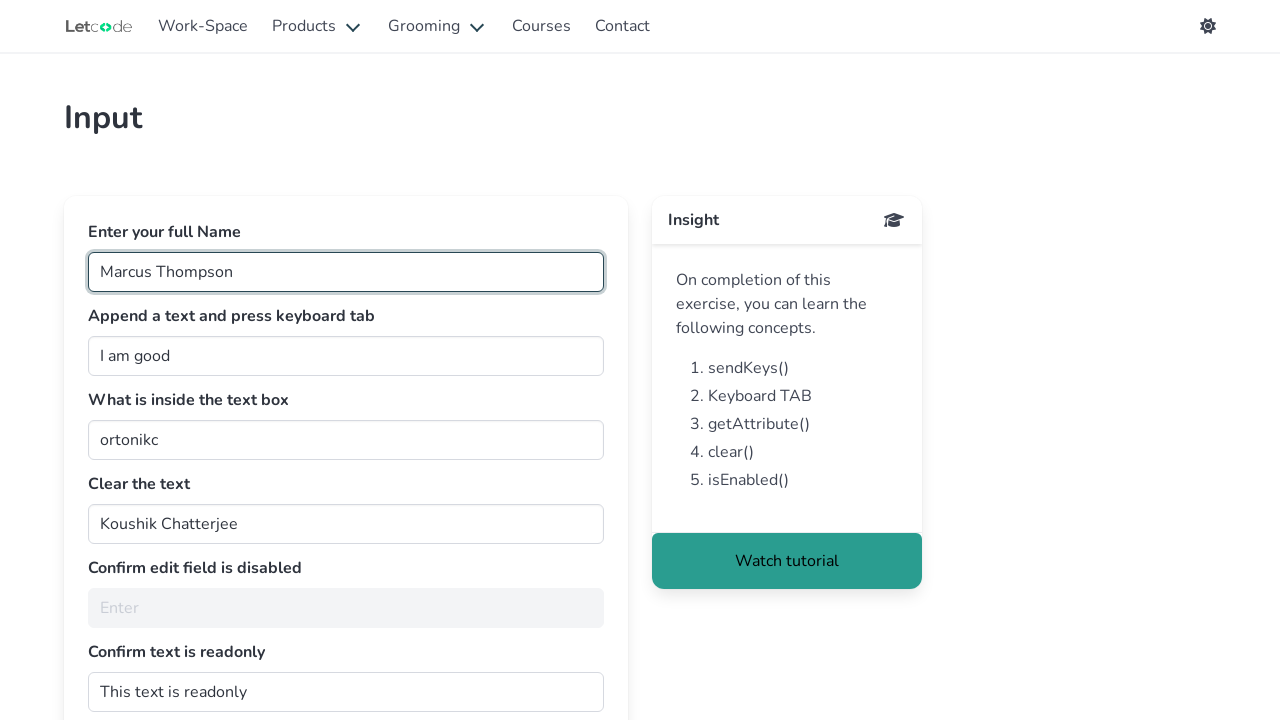